Navigates to buttons section and performs a double click

Starting URL: https://demoqa.com/elements

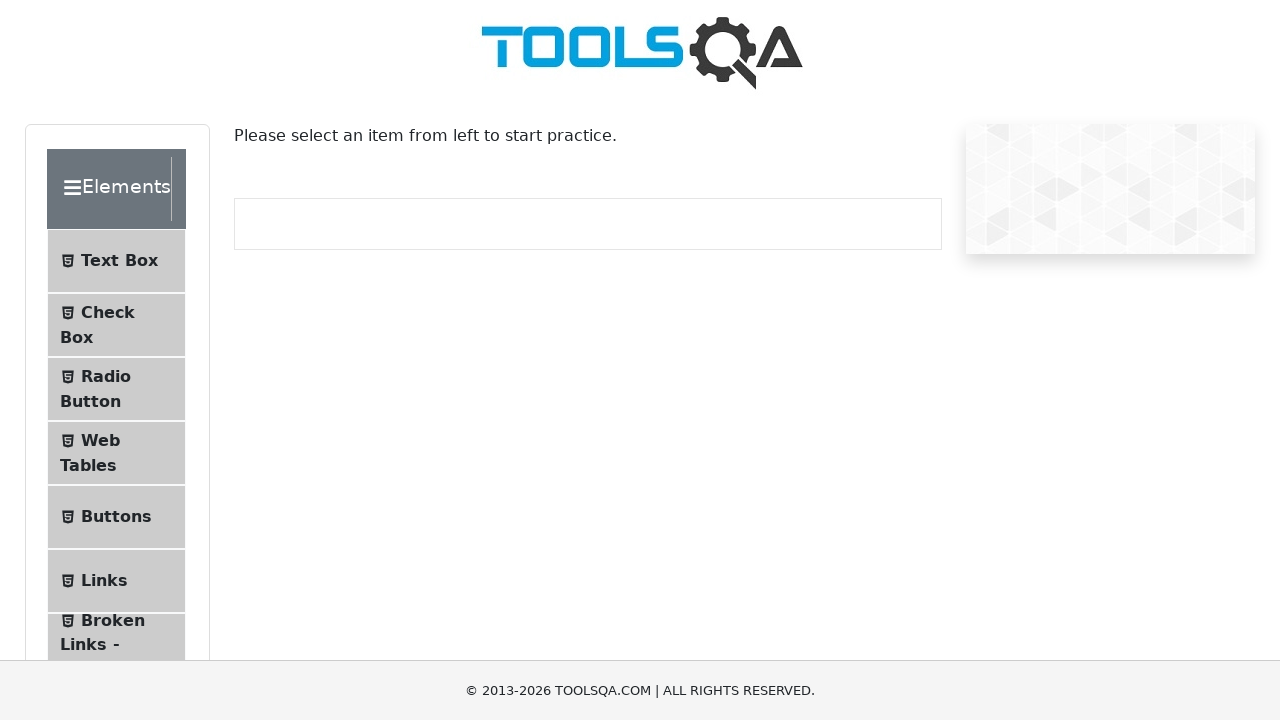

Clicked on Buttons menu item to navigate to buttons section at (116, 517) on #item-4
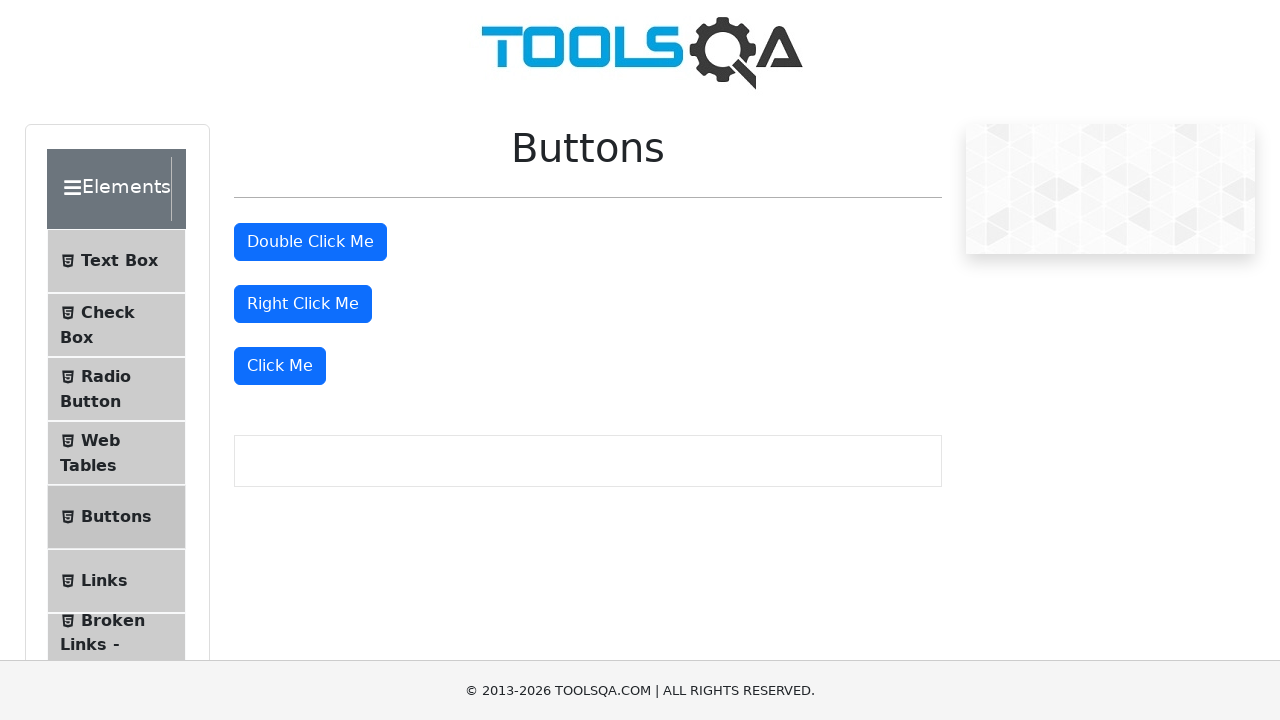

Performed double click on the double click button at (310, 242) on //*[@id="doubleClickBtn"]
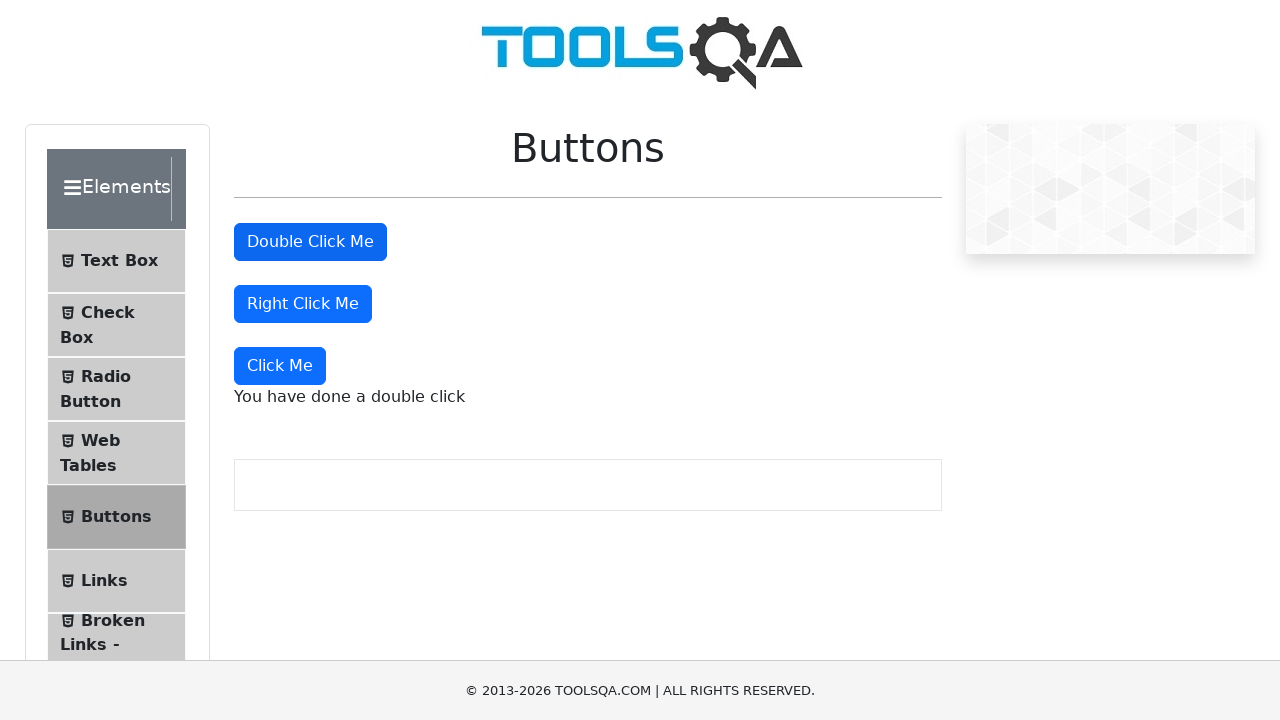

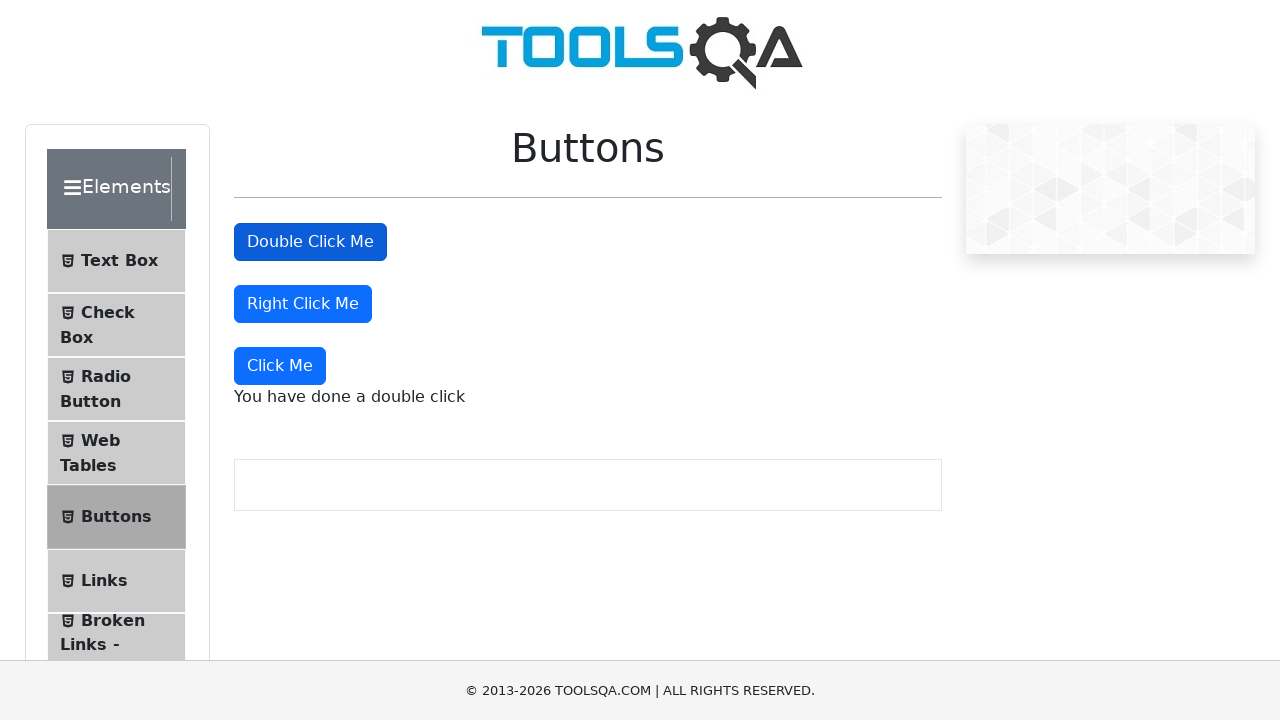